Tests checkbox functionality by clicking each checkbox option

Starting URL: http://www.qaclickacademy.com/practice.php

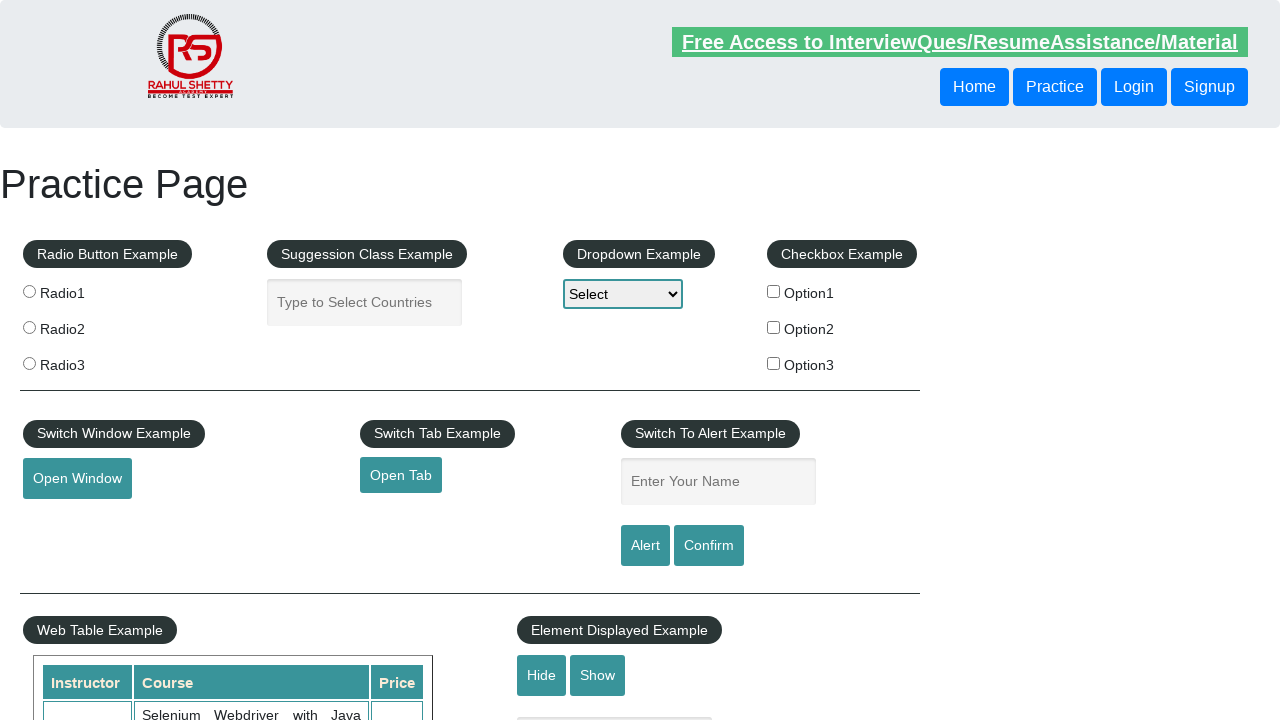

Navigated to QA Click Academy practice page
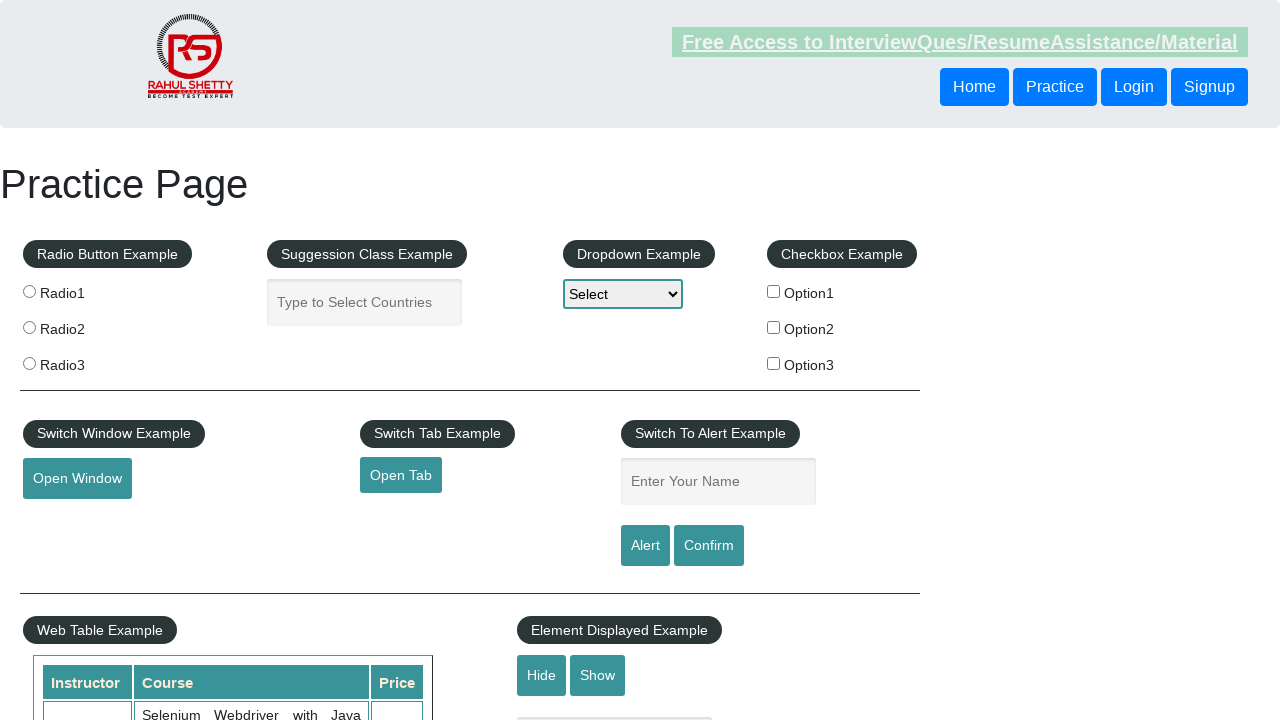

Clicked checkbox option 1 at (774, 291) on #checkBoxOption1
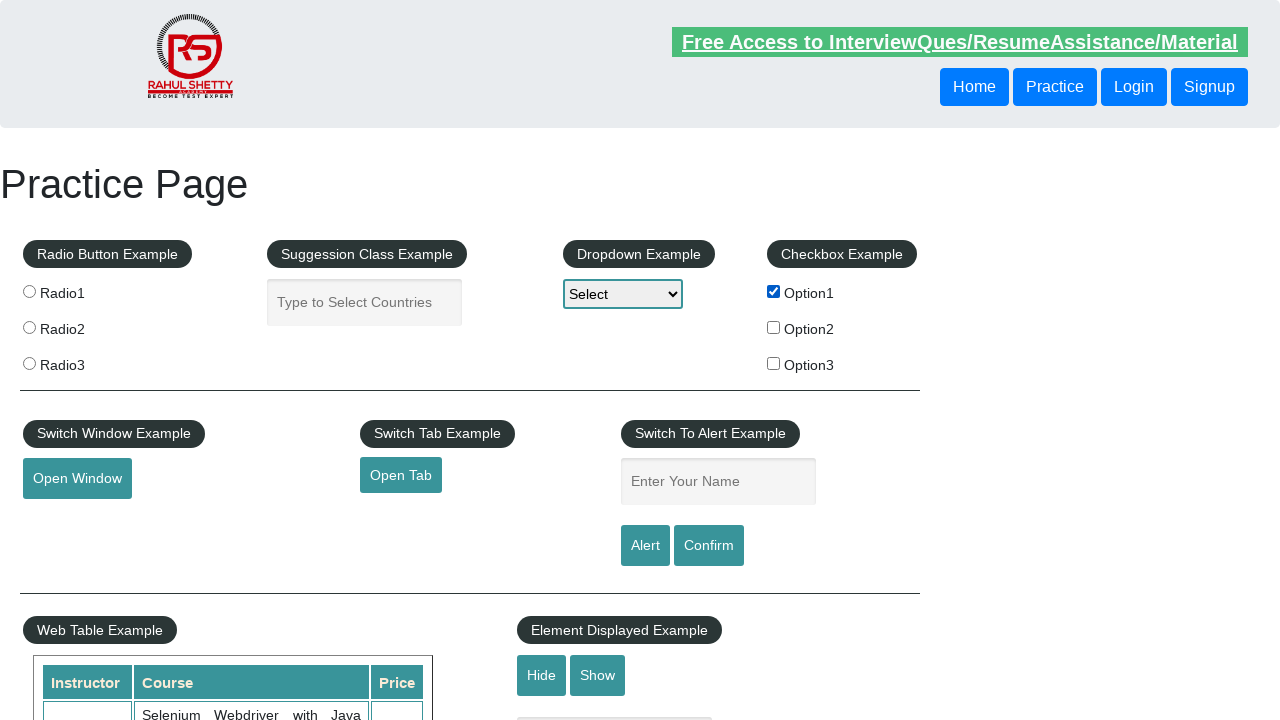

Clicked checkbox option 2 at (774, 327) on #checkBoxOption2
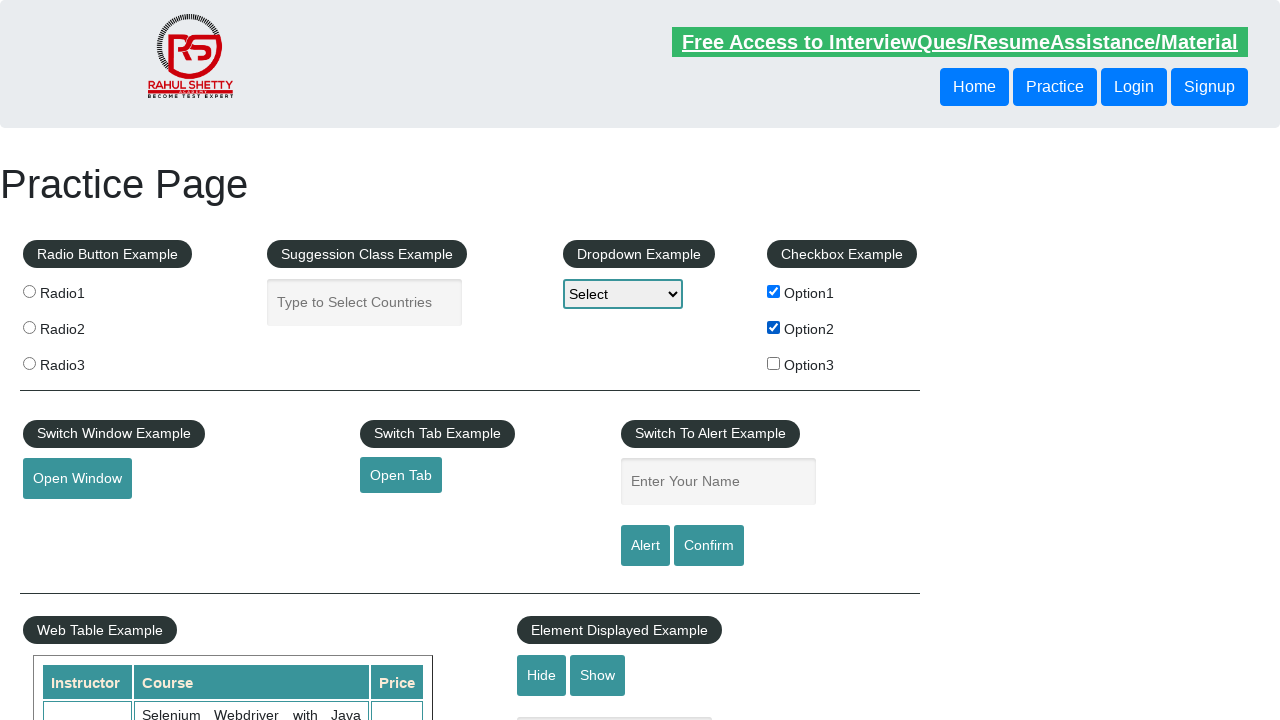

Clicked checkbox option 3 at (774, 363) on #checkBoxOption3
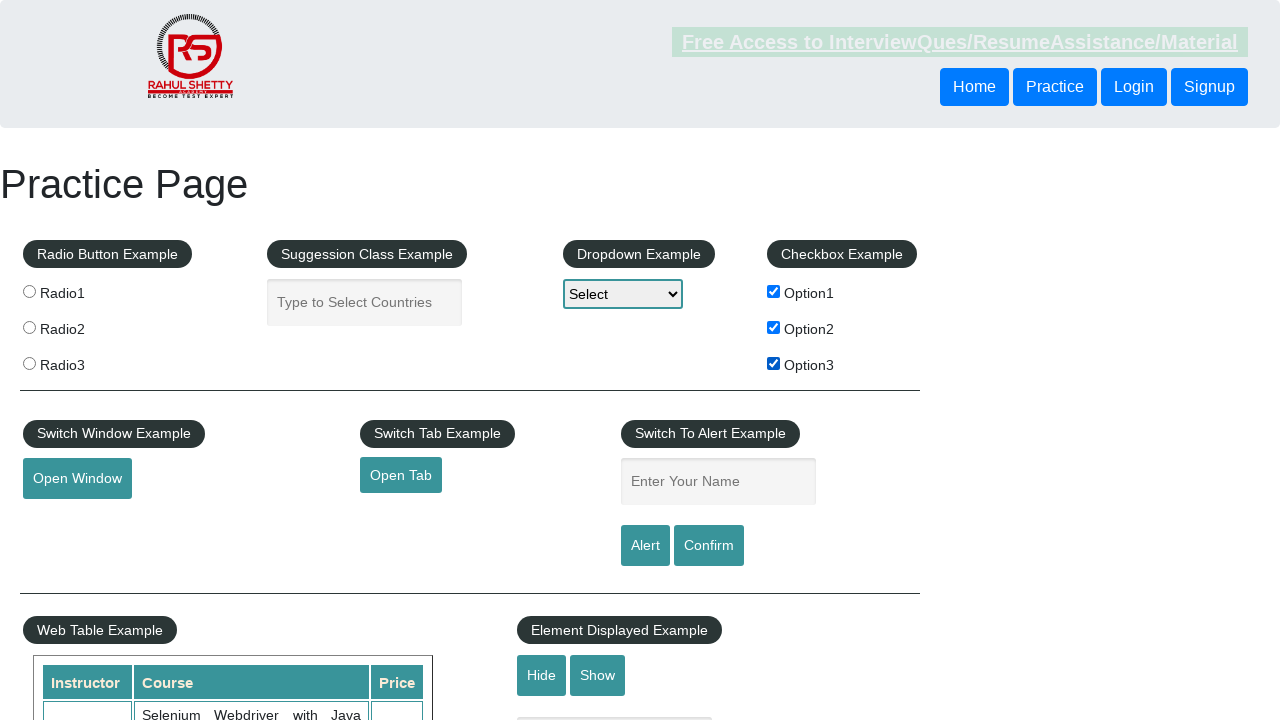

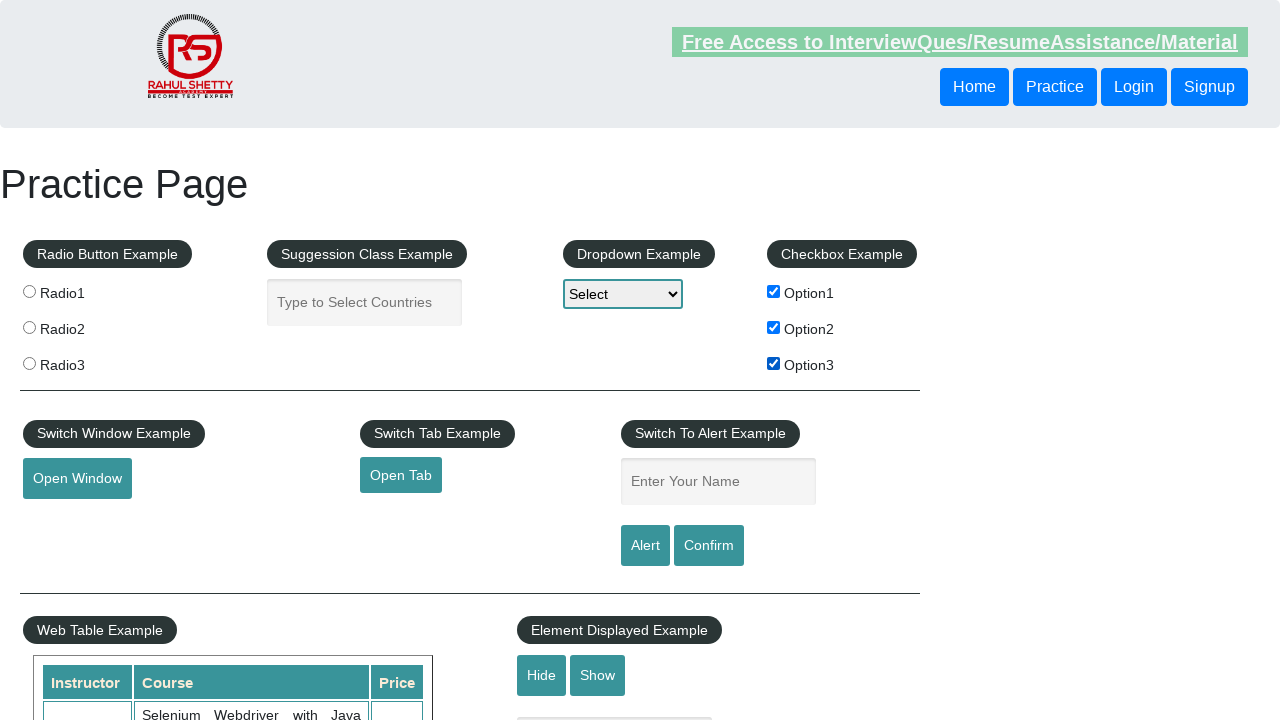